Tests advanced registration form with dropdown selection and radio button, filling all required fields and submitting

Starting URL: http://webapps.tekstac.com/Shopify/

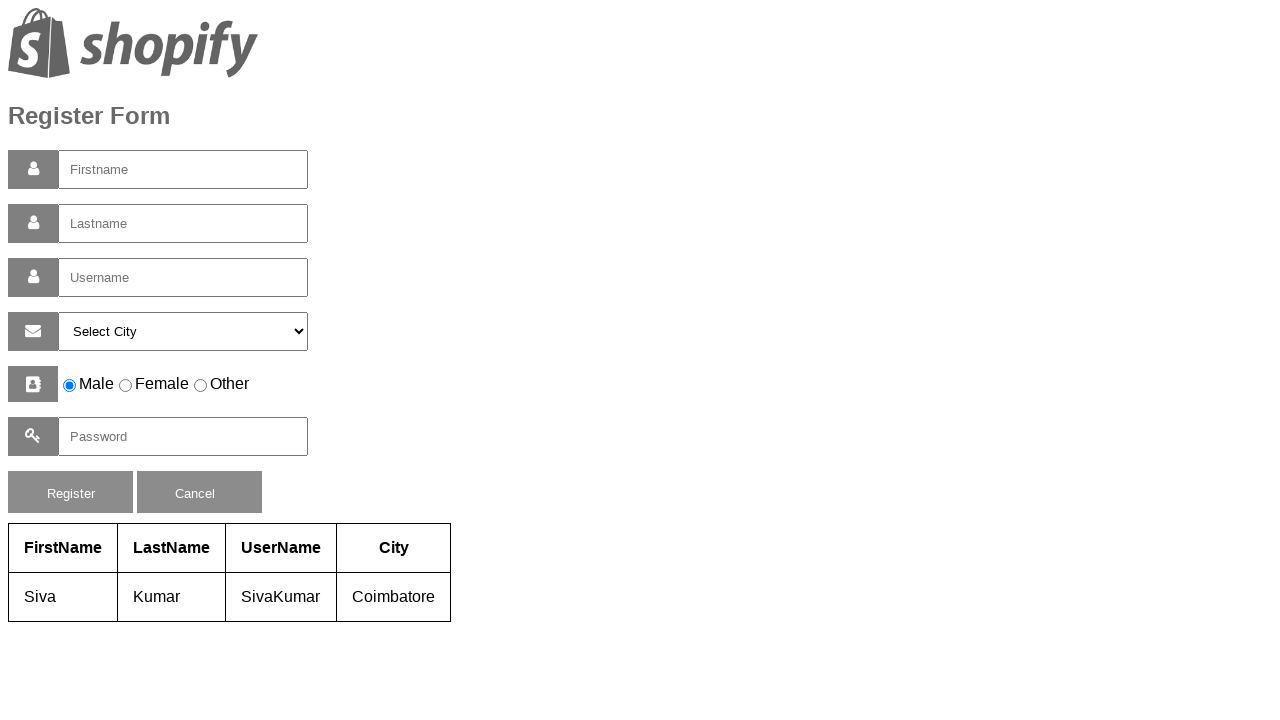

Navigated to registration form page
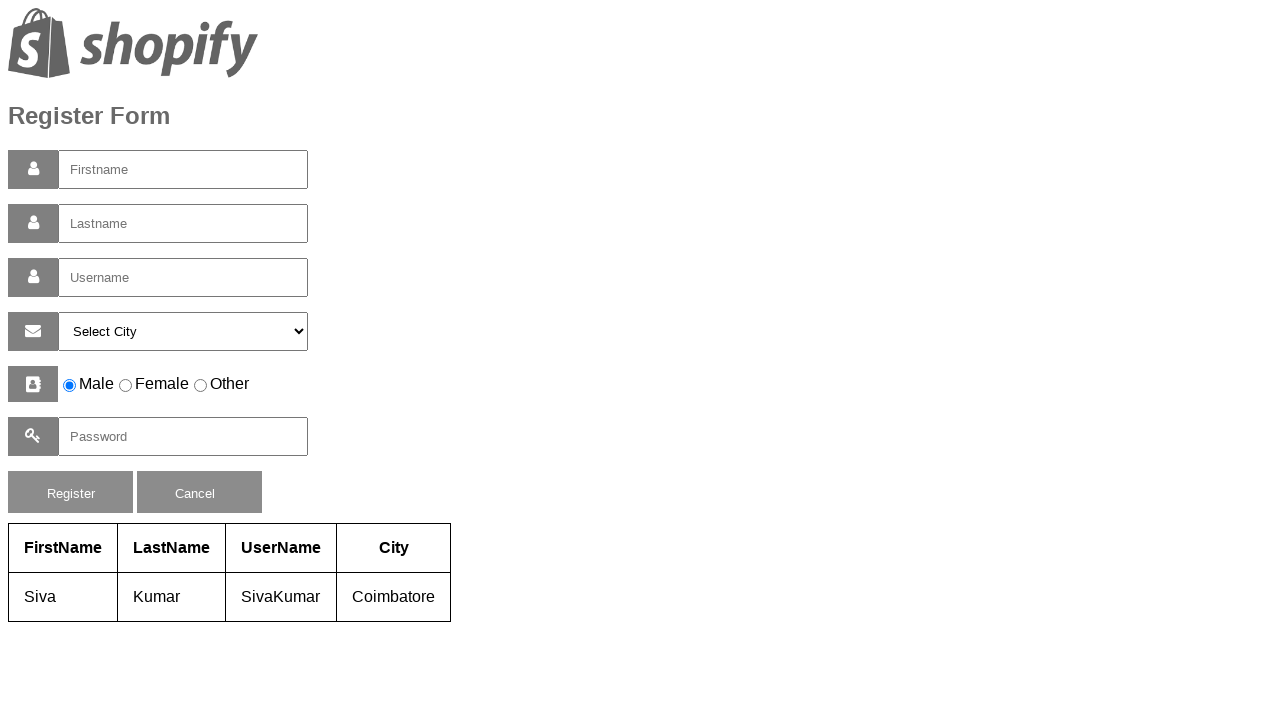

Filled first name field with 'Mithali' on #firstname
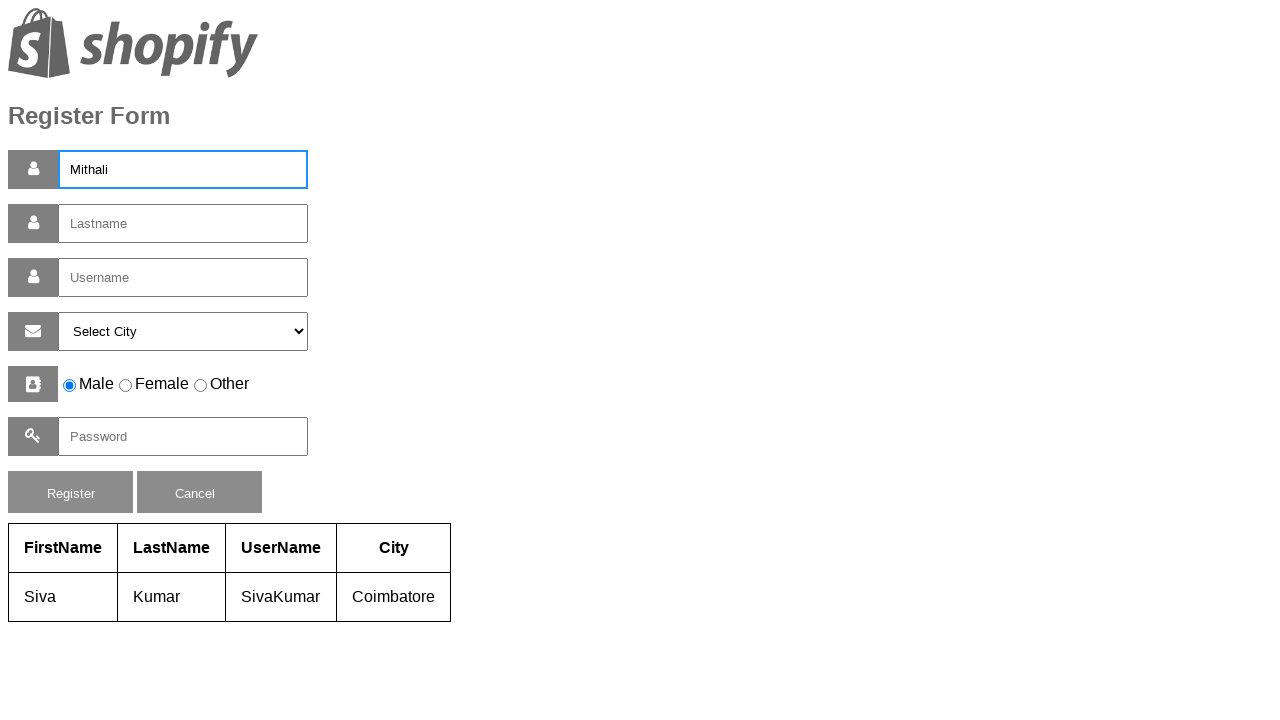

Filled last name field with 'Raj' on #lastname
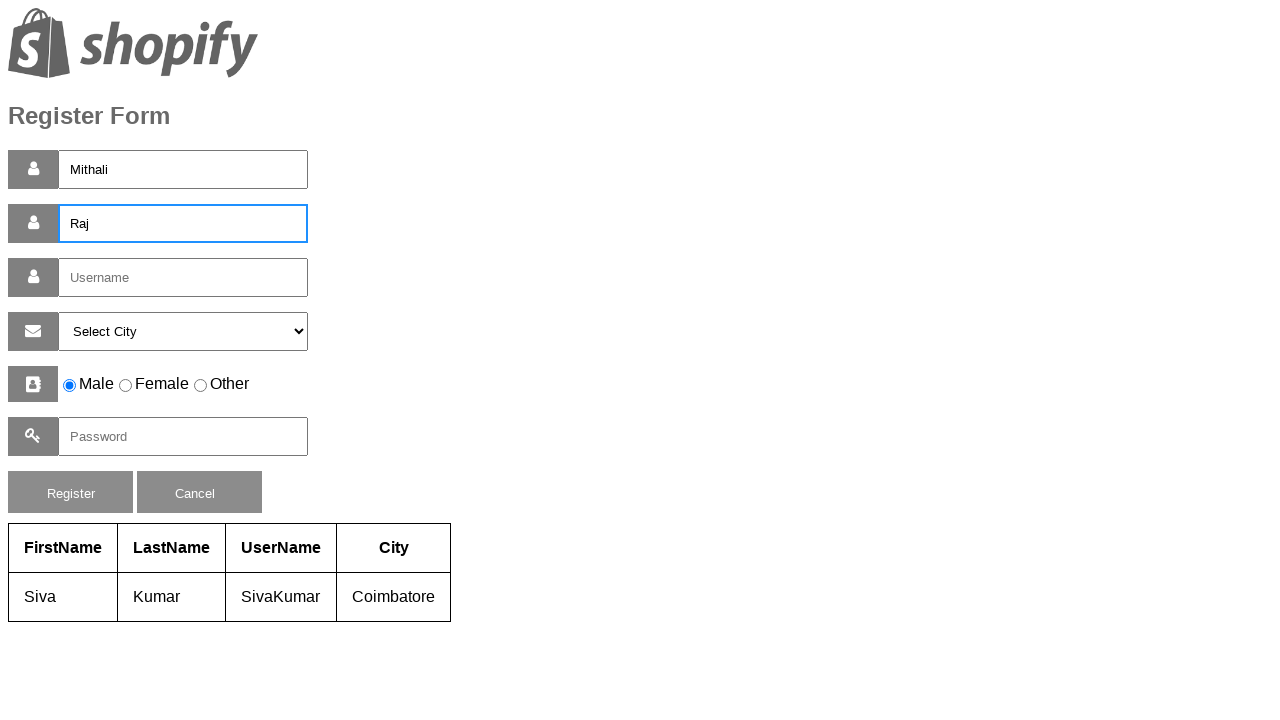

Filled username field with 'Mithali Raj' on #username
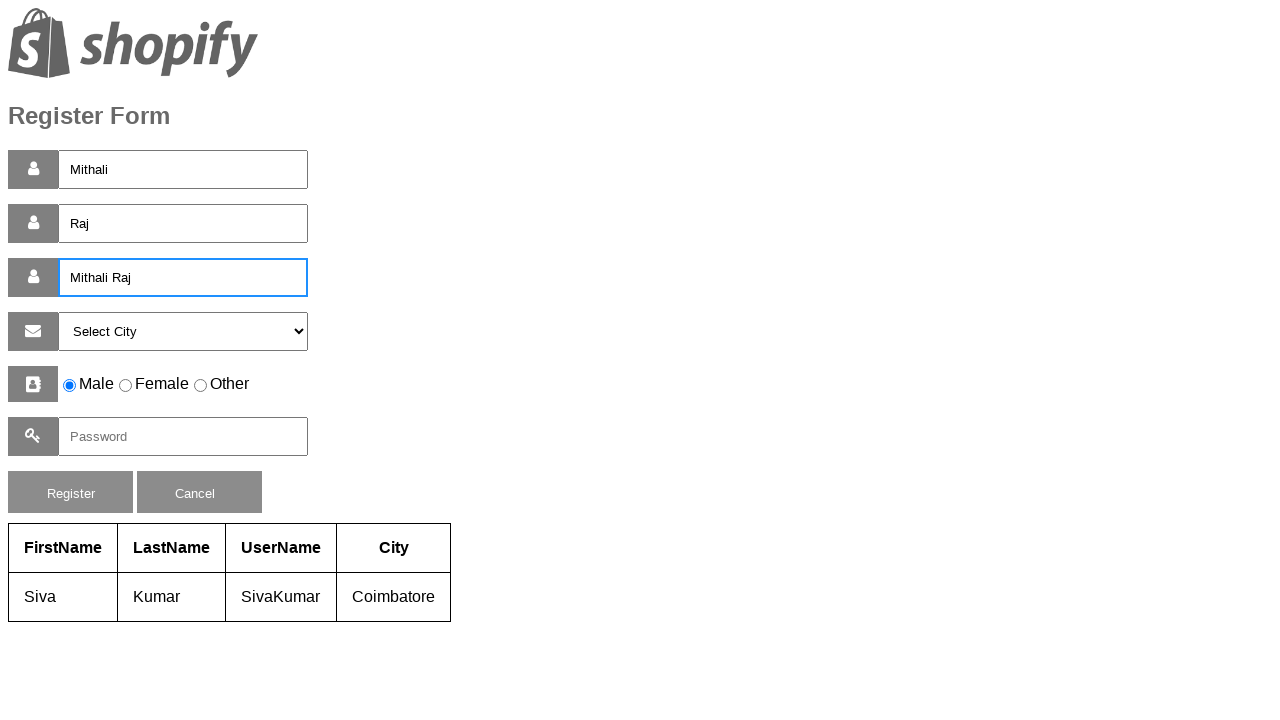

Selected 'Chennai' from city dropdown on #selectcity
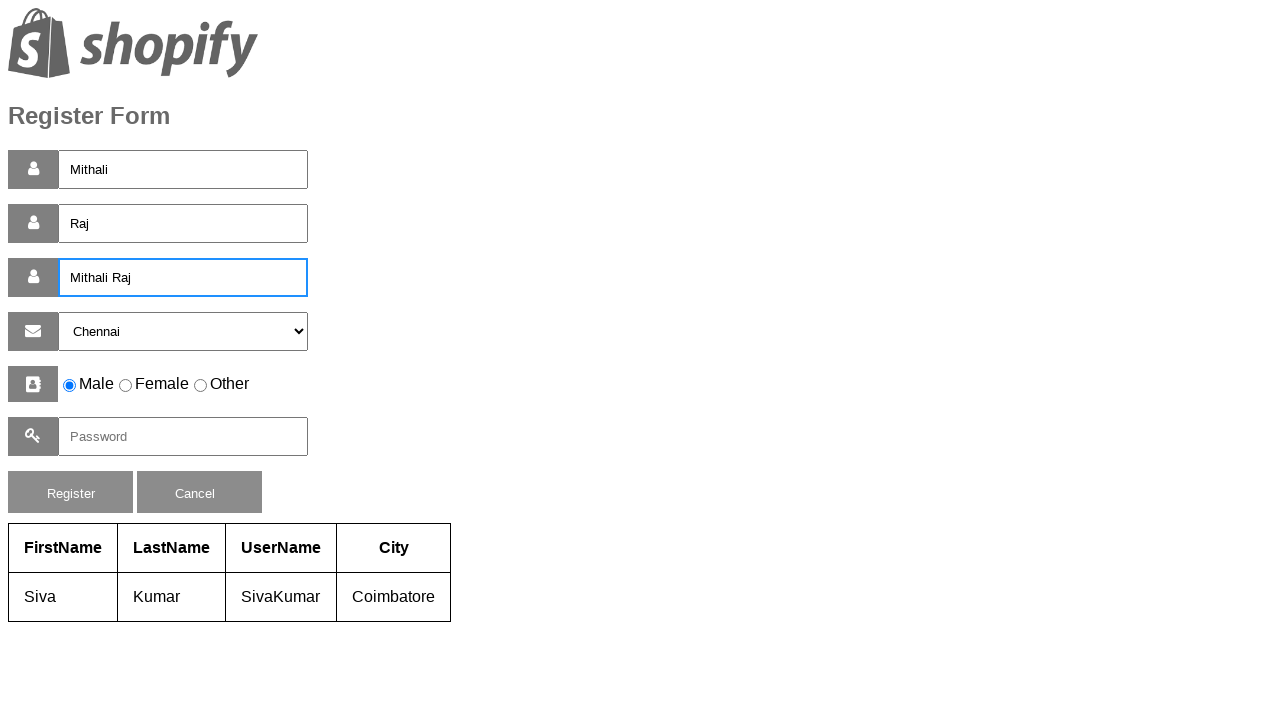

Selected 'female' radio button for gender at (126, 386) on input[value='female']
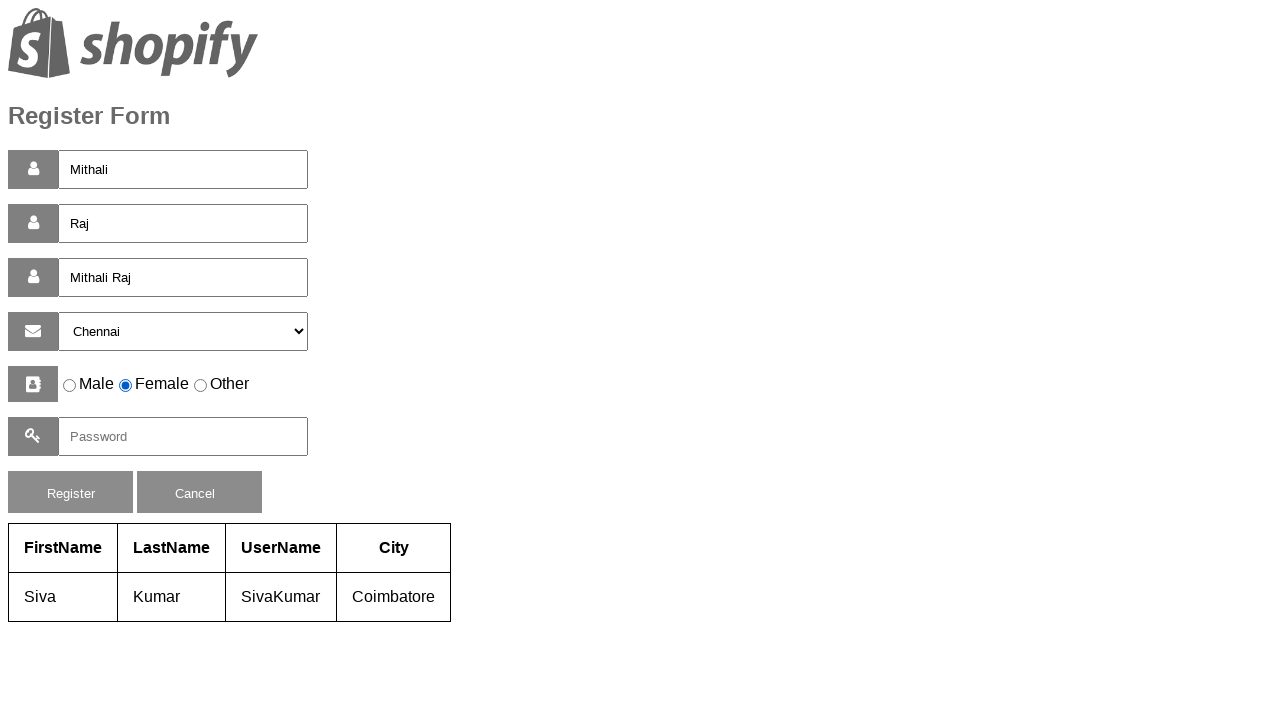

Filled password field with 'MR@123' on #pass
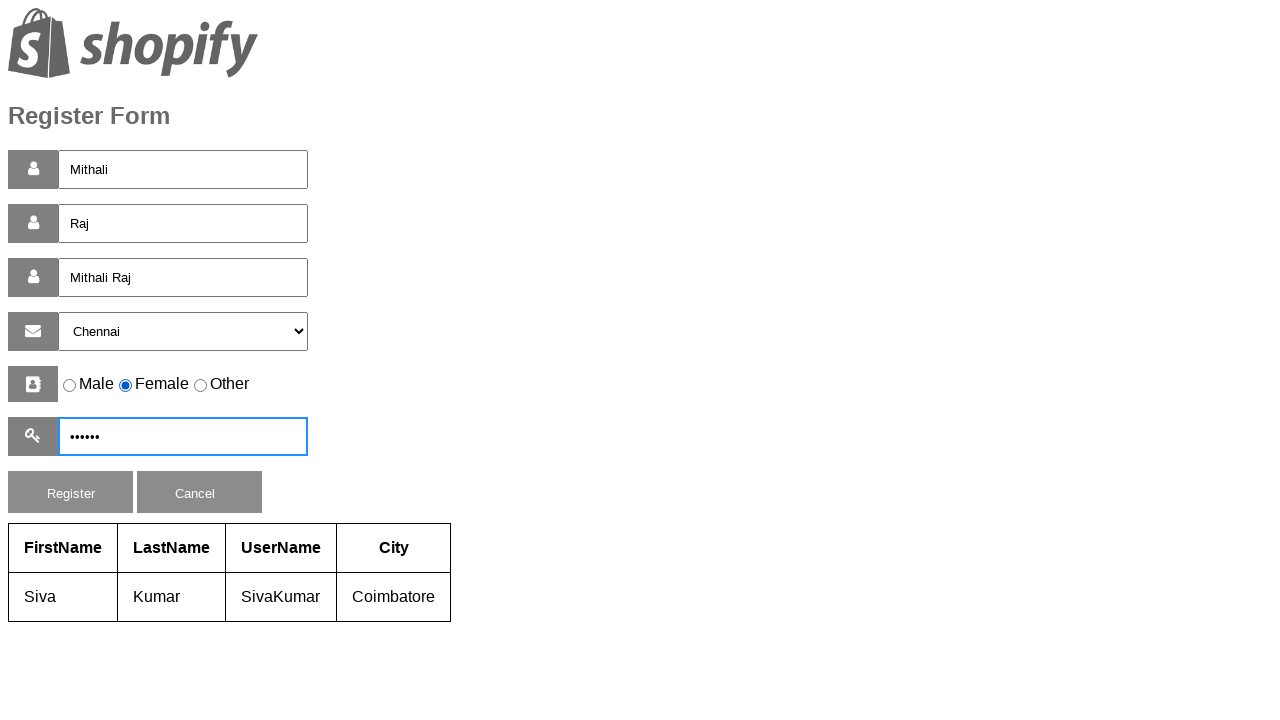

Clicked register button to submit the form at (70, 492) on #reg
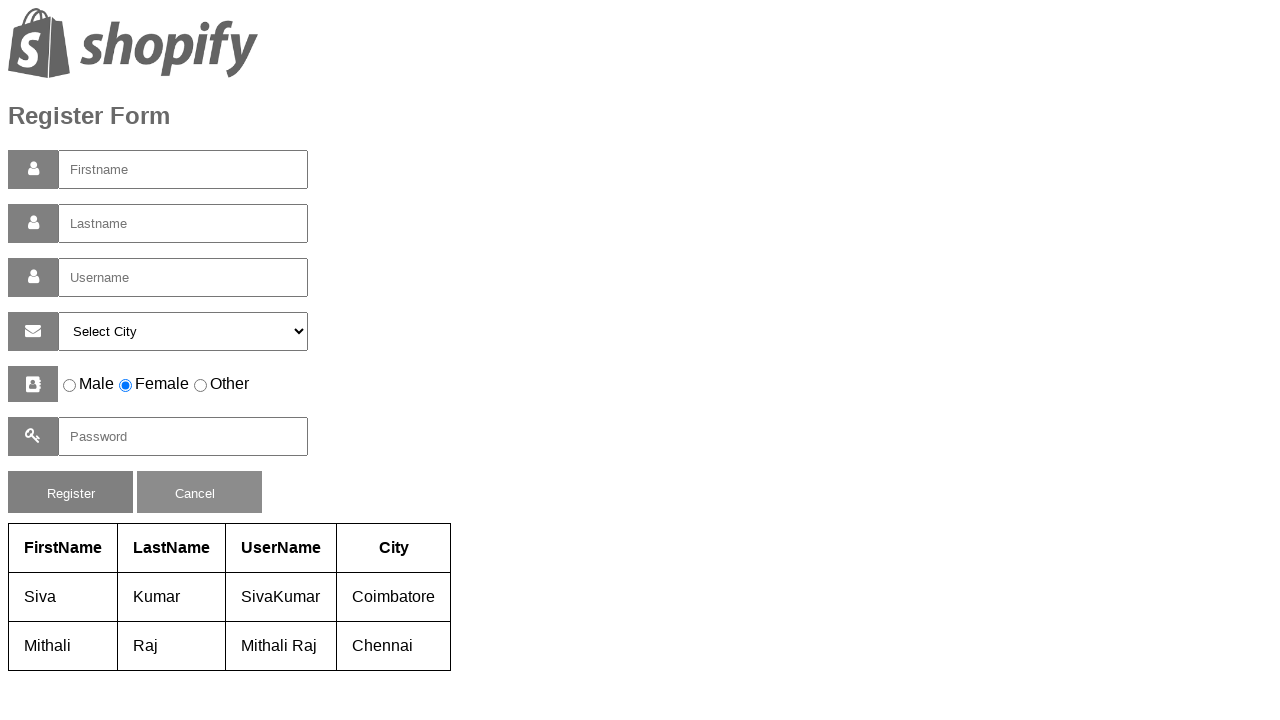

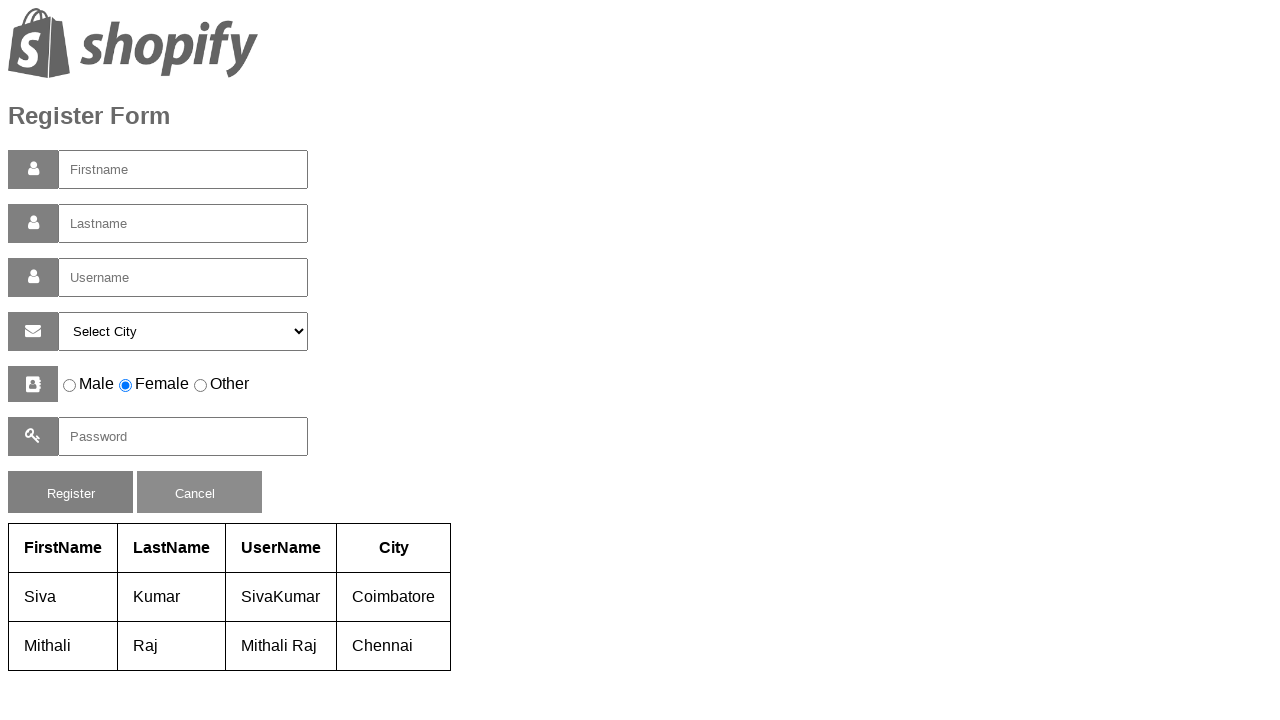